Tests successful registration form submission by filling all required fields with valid data including personal information, gender, date of birth, department, job title, and programming languages, then verifying successful registration confirmation.

Starting URL: https://practice.cydeo.com/registration_form

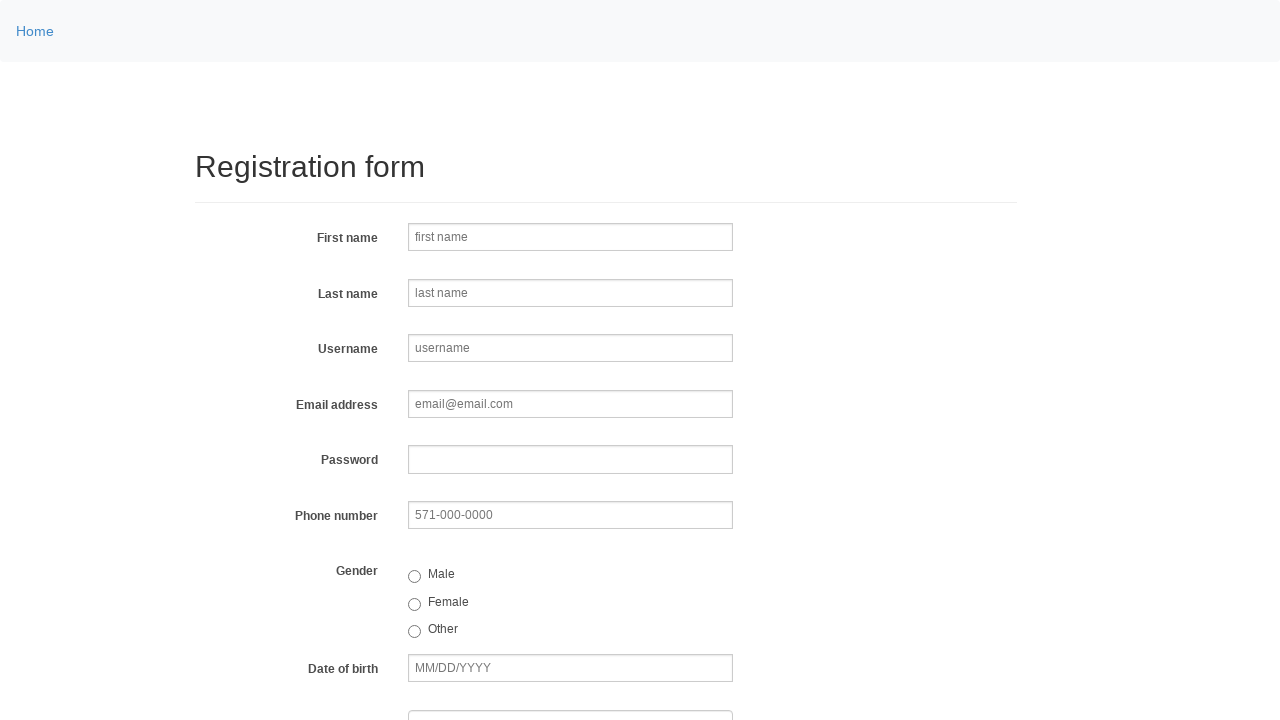

Filled first name field with 'John' on input[name='firstname']
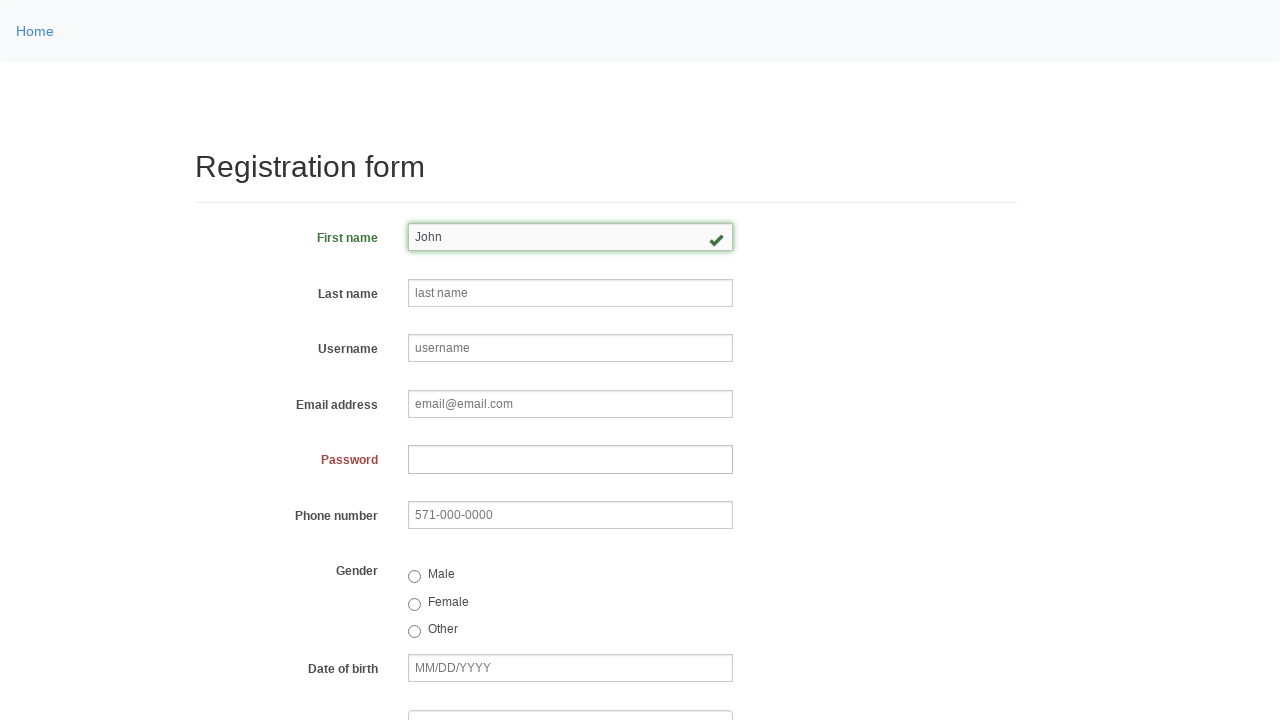

Filled last name field with 'Doe' on input[name='lastname']
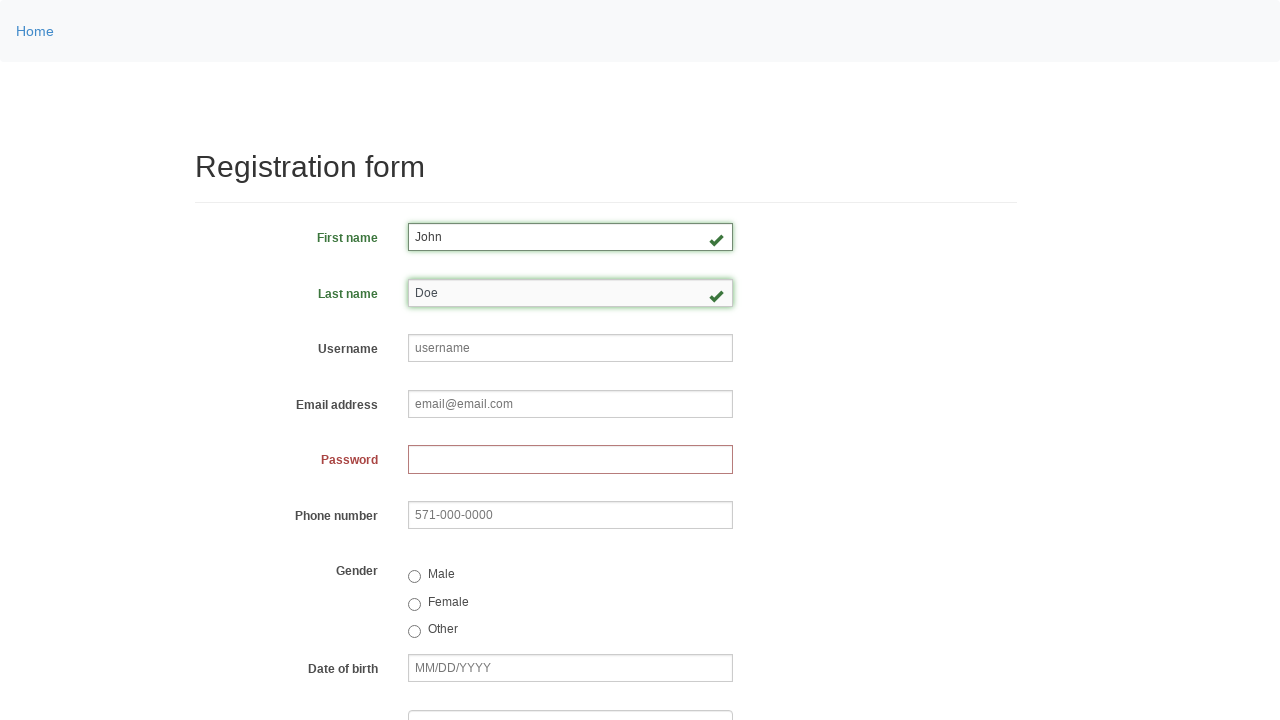

Filled username field with 'johndoe123' on input[name='username']
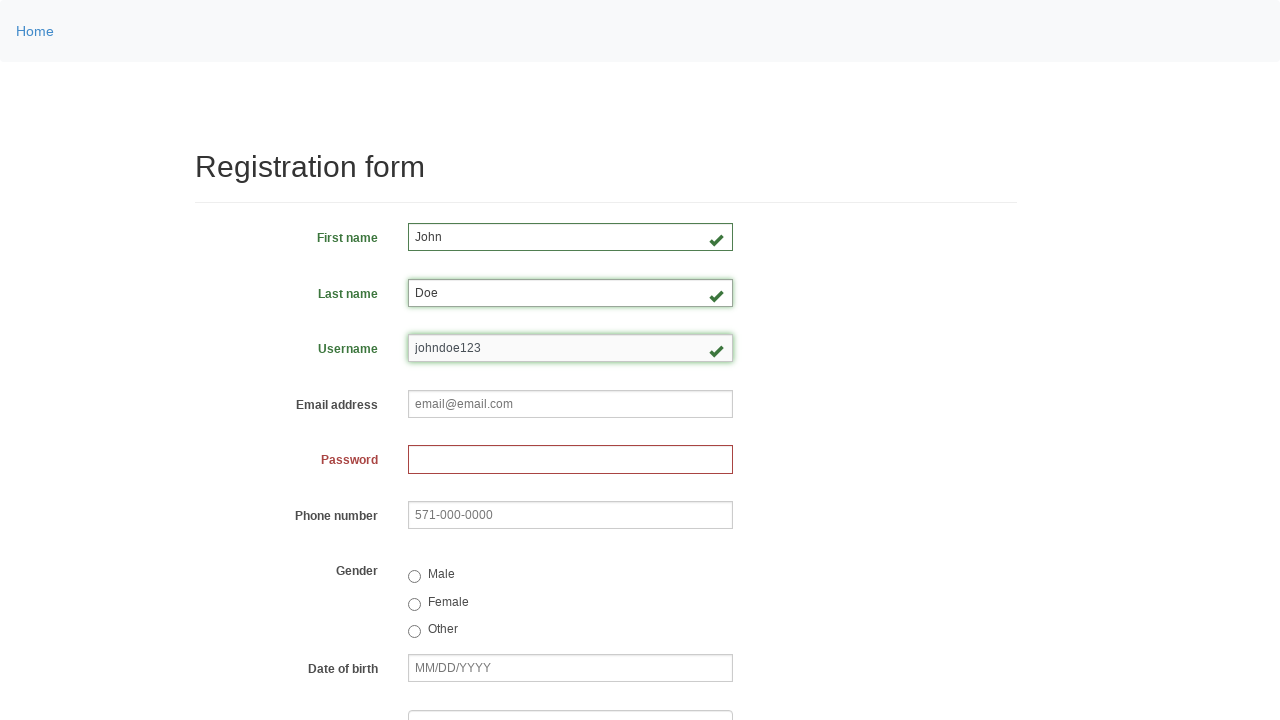

Filled email field with 'john.doe@example.com' on input[name='email']
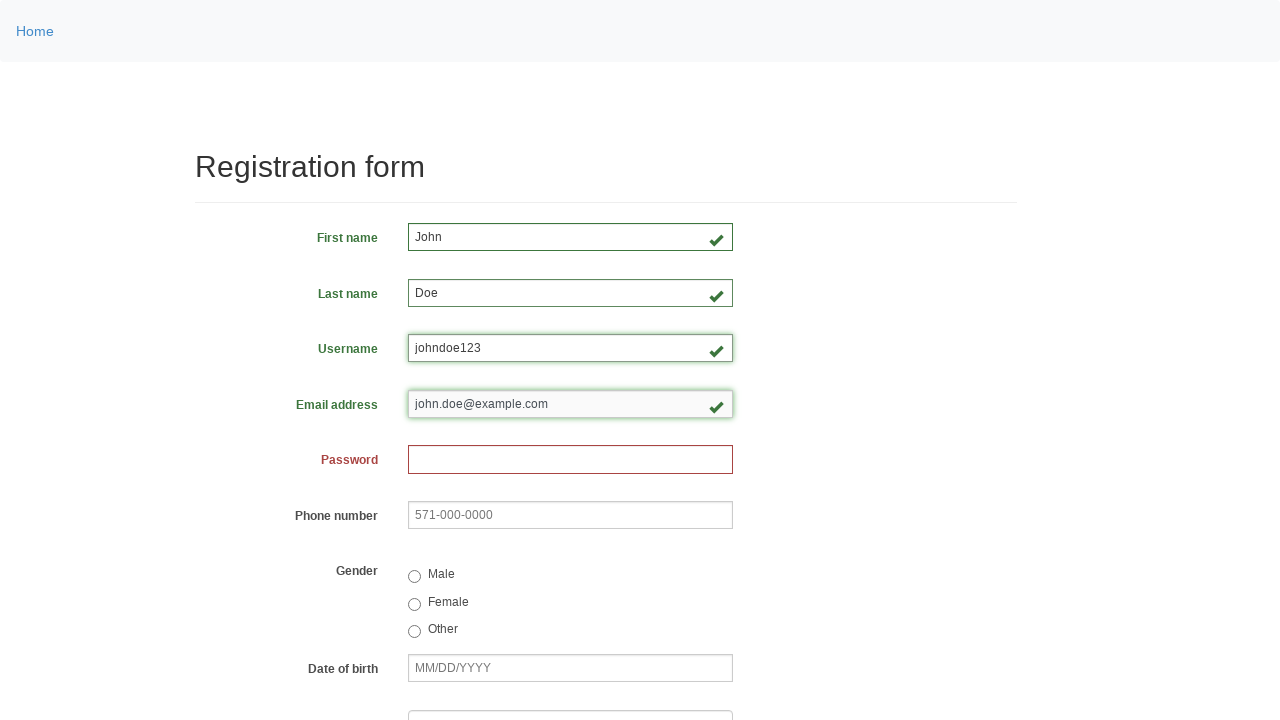

Filled password field with 'Password123' on input[name='password']
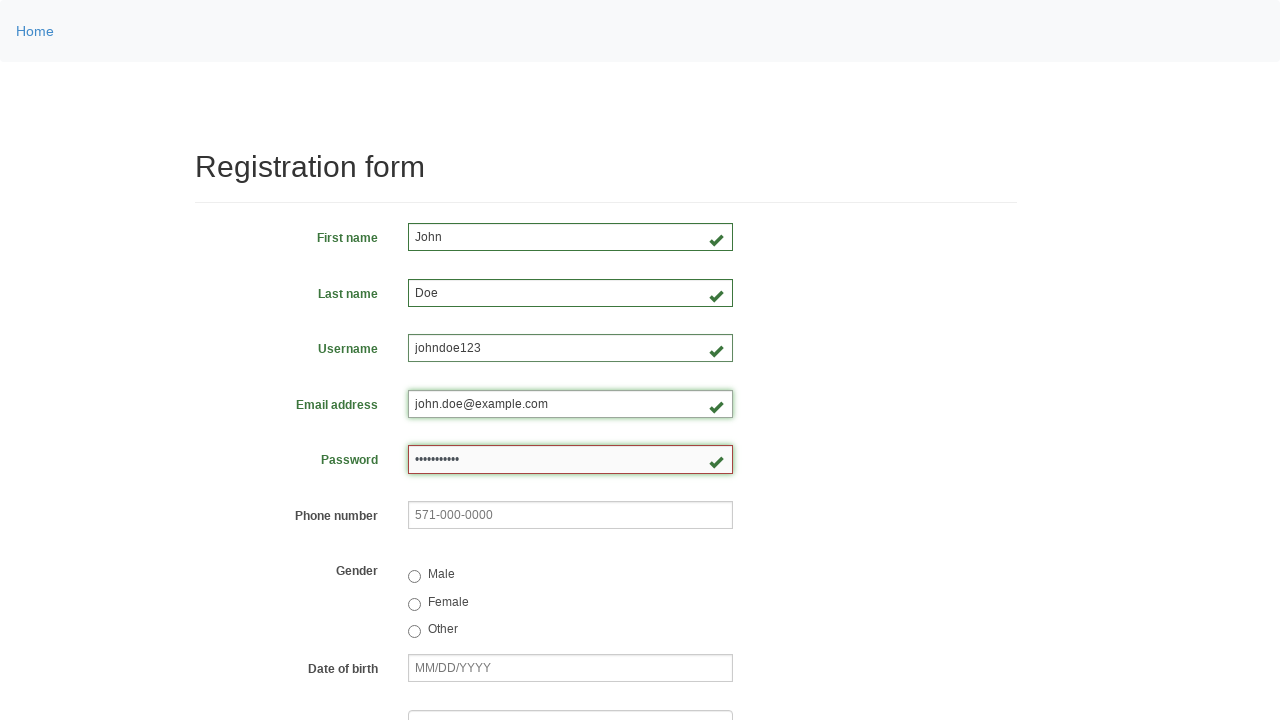

Filled phone field with '571-123-4567' on input[name='phone']
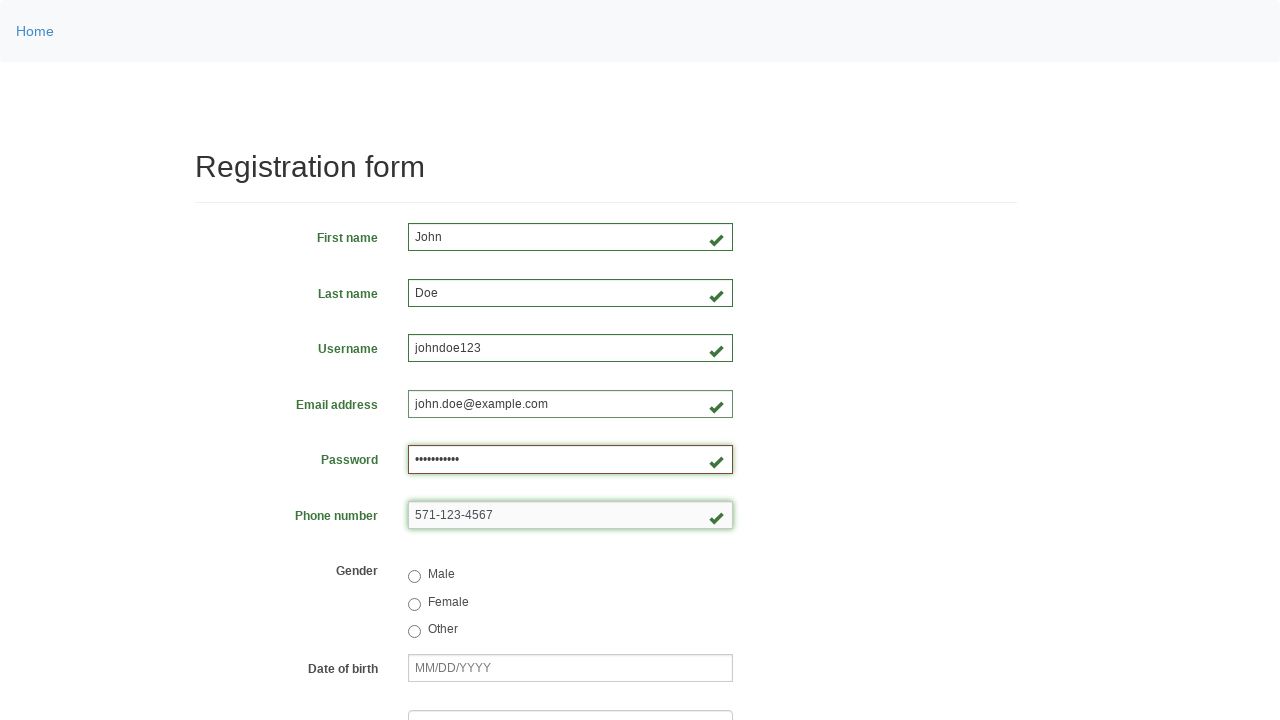

Selected male gender option at (414, 577) on input[name='gender'][value='male']
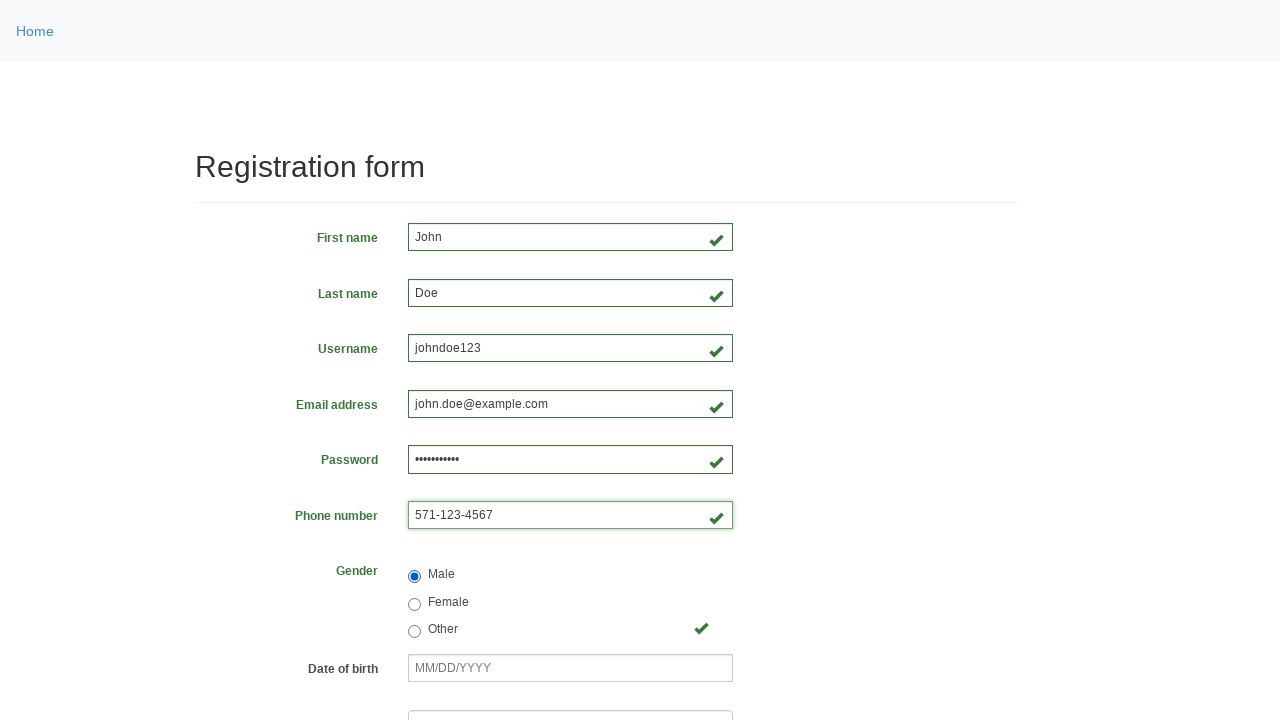

Filled date of birth field with '01/15/1990' on input[name='birthday']
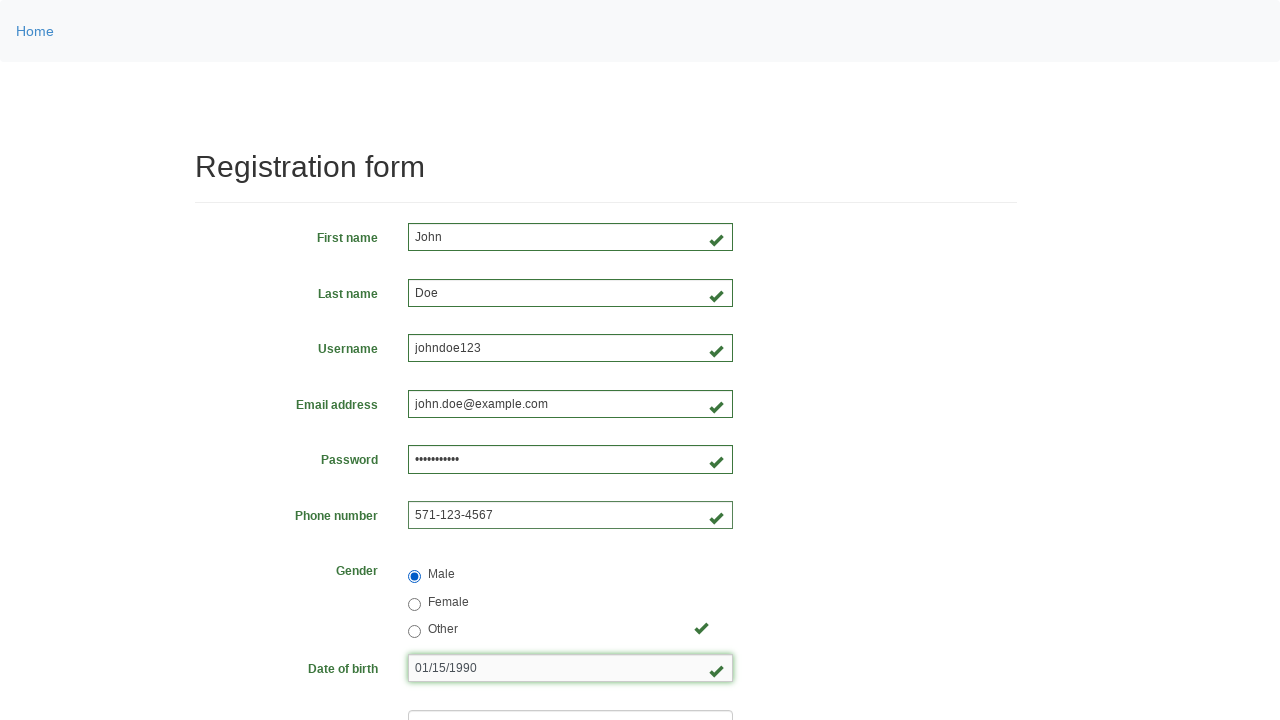

Selected department 'DE' from dropdown on select[name='department']
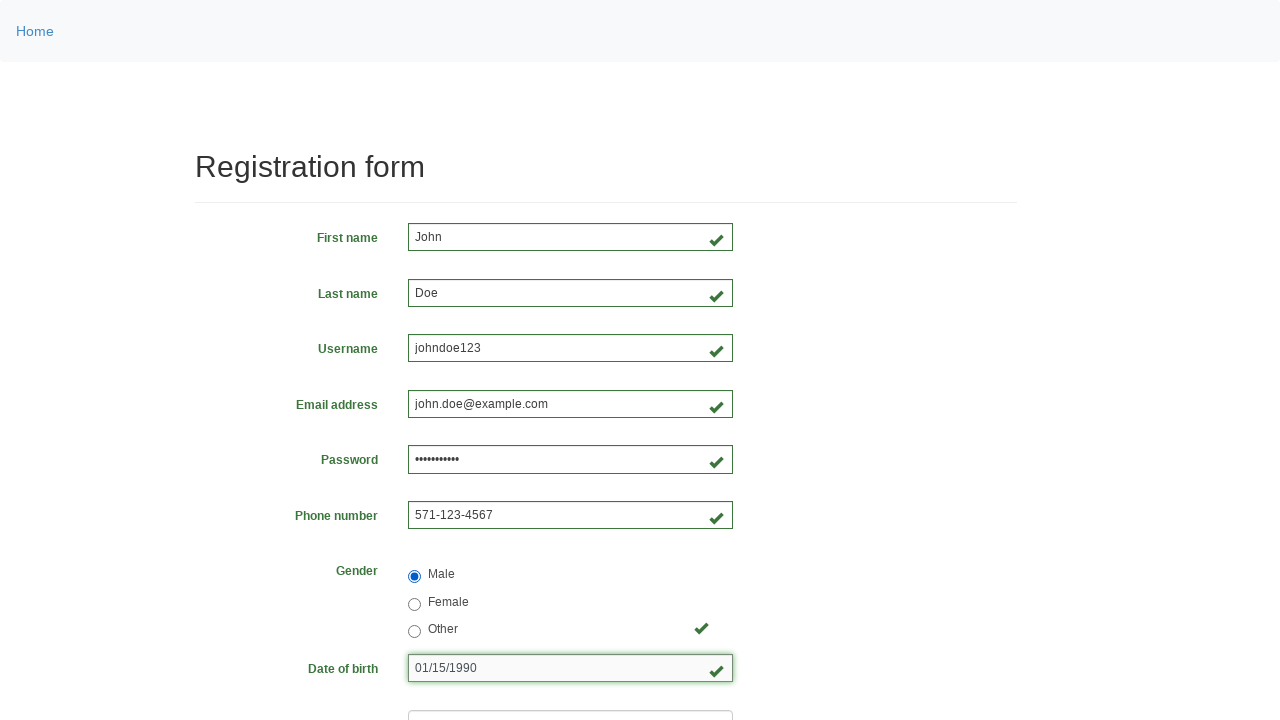

Selected job title 'SDET' from dropdown on select[name='job_title']
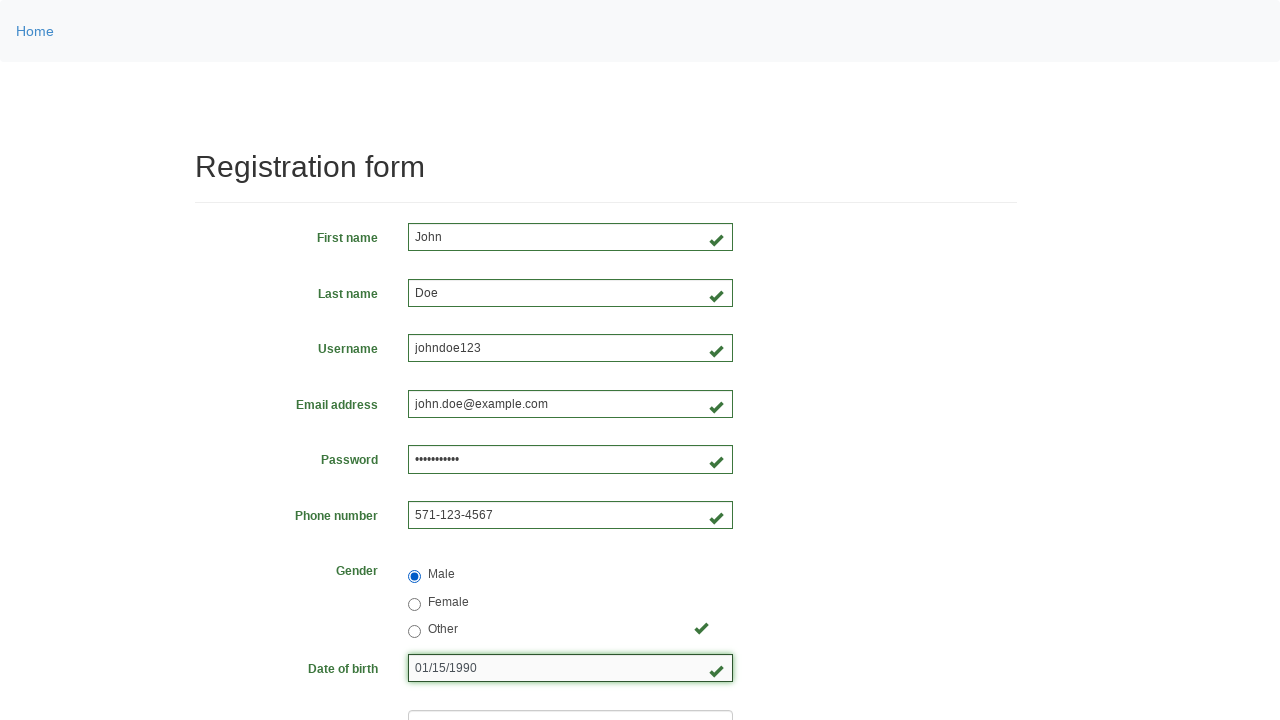

Selected Java programming language checkbox at (465, 468) on #inlineCheckbox2
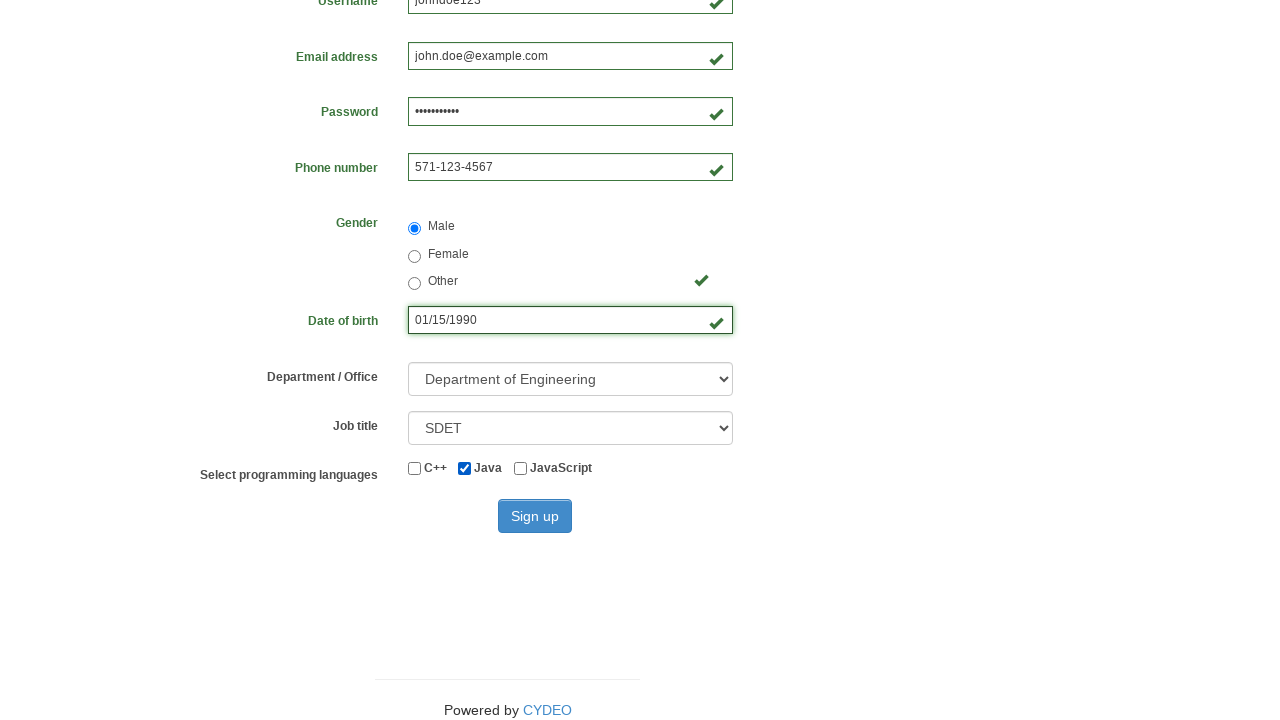

Selected JavaScript programming language checkbox at (520, 468) on #inlineCheckbox3
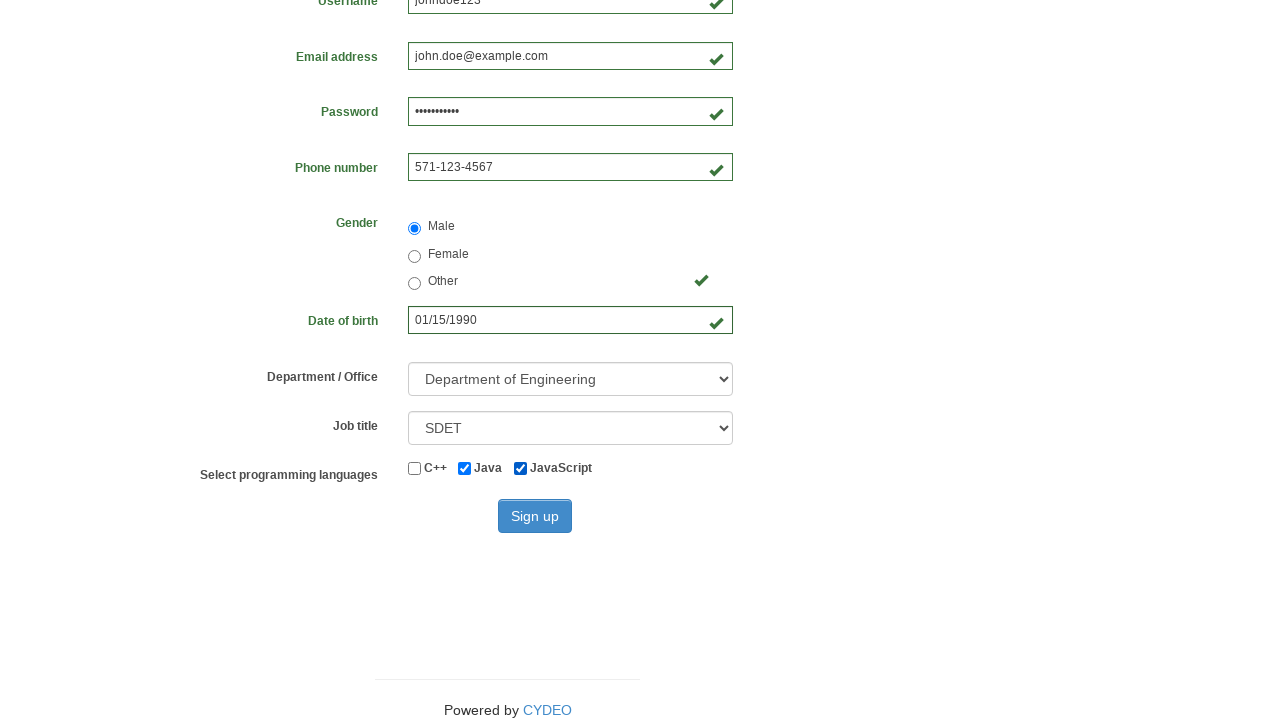

Clicked submit button to register at (535, 516) on #wooden_spoon
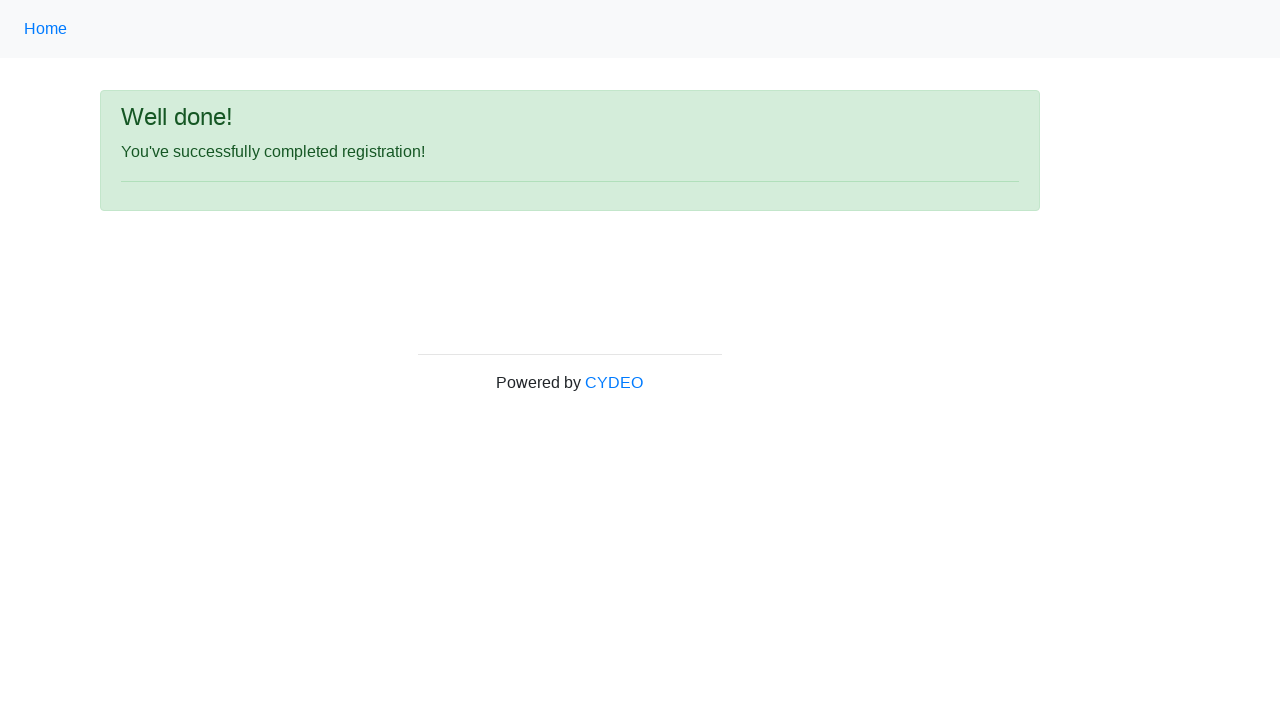

Registration confirmation page loaded successfully
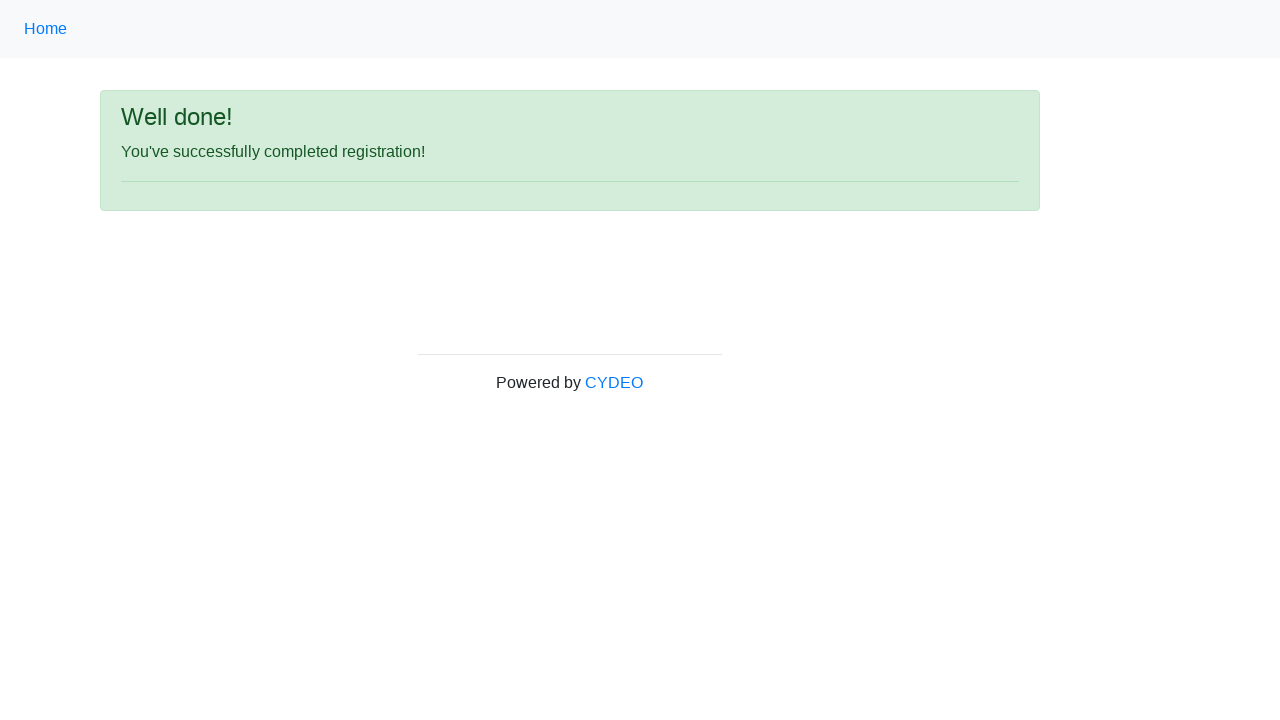

Success alert message is visible on confirmation page
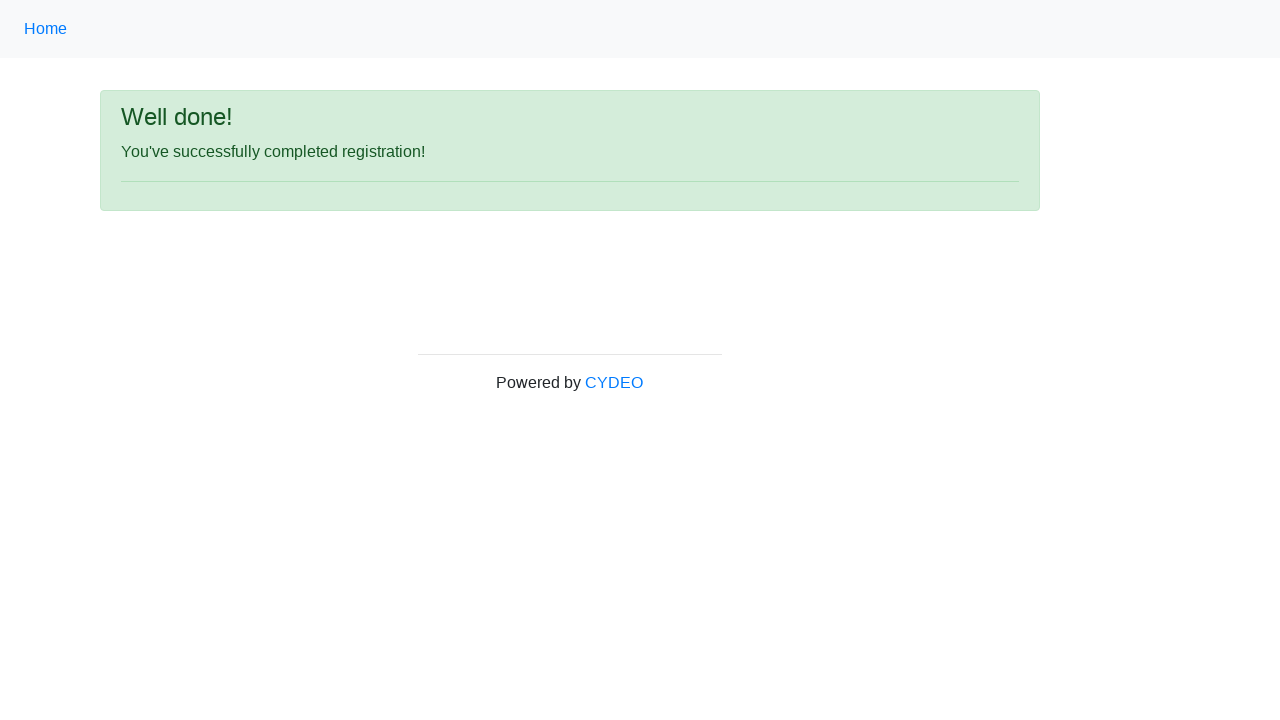

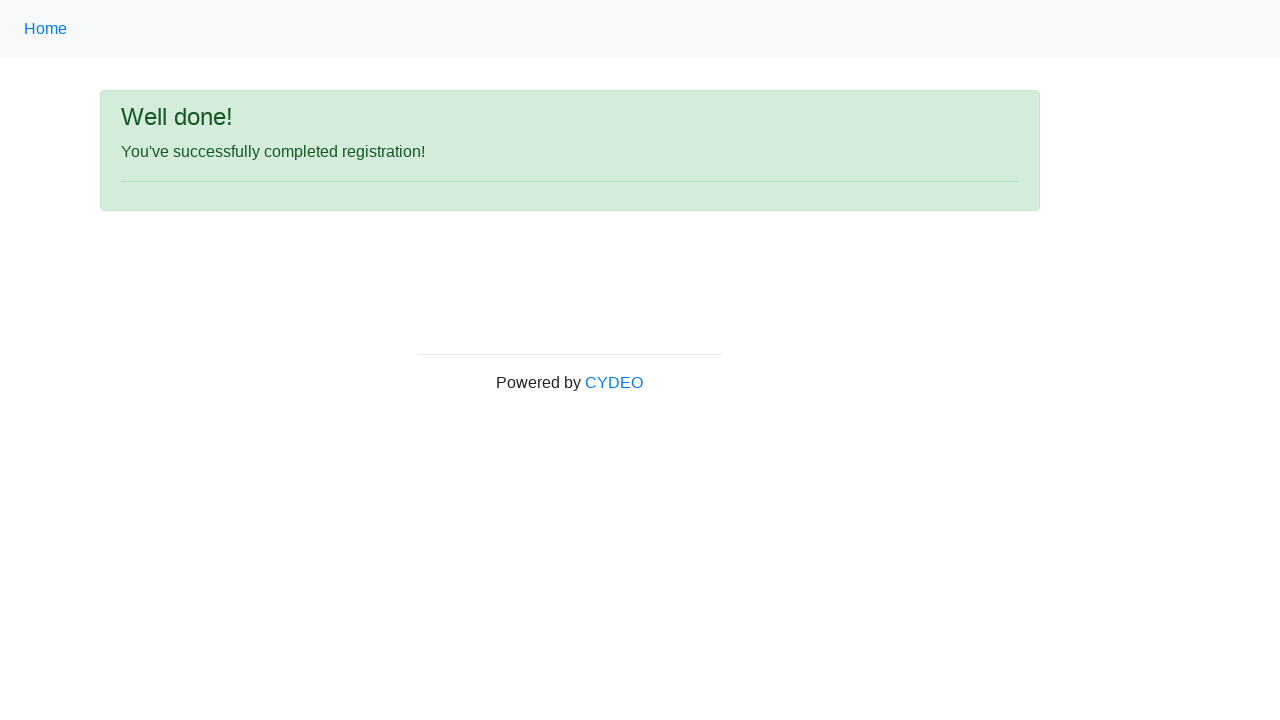